Tests multi-select functionality by selecting multiple items while holding the control key

Starting URL: https://jqueryui.com/selectable/#default

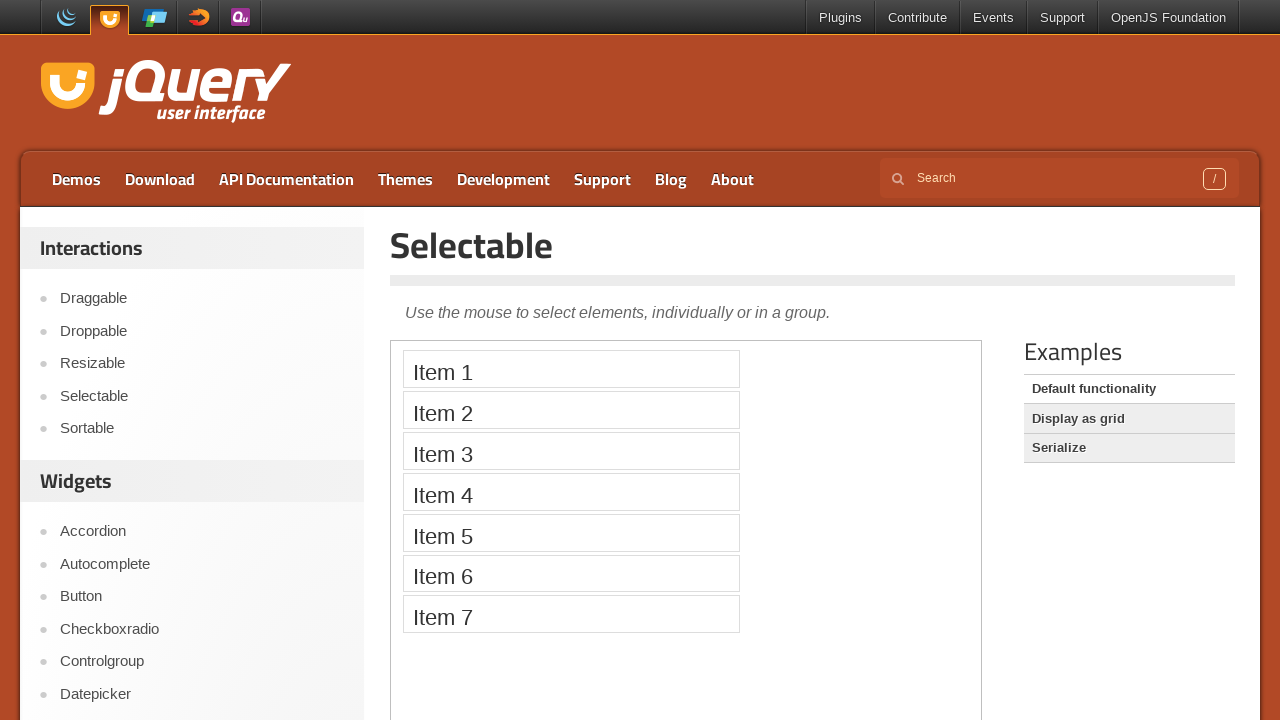

Located iframe for selectable items
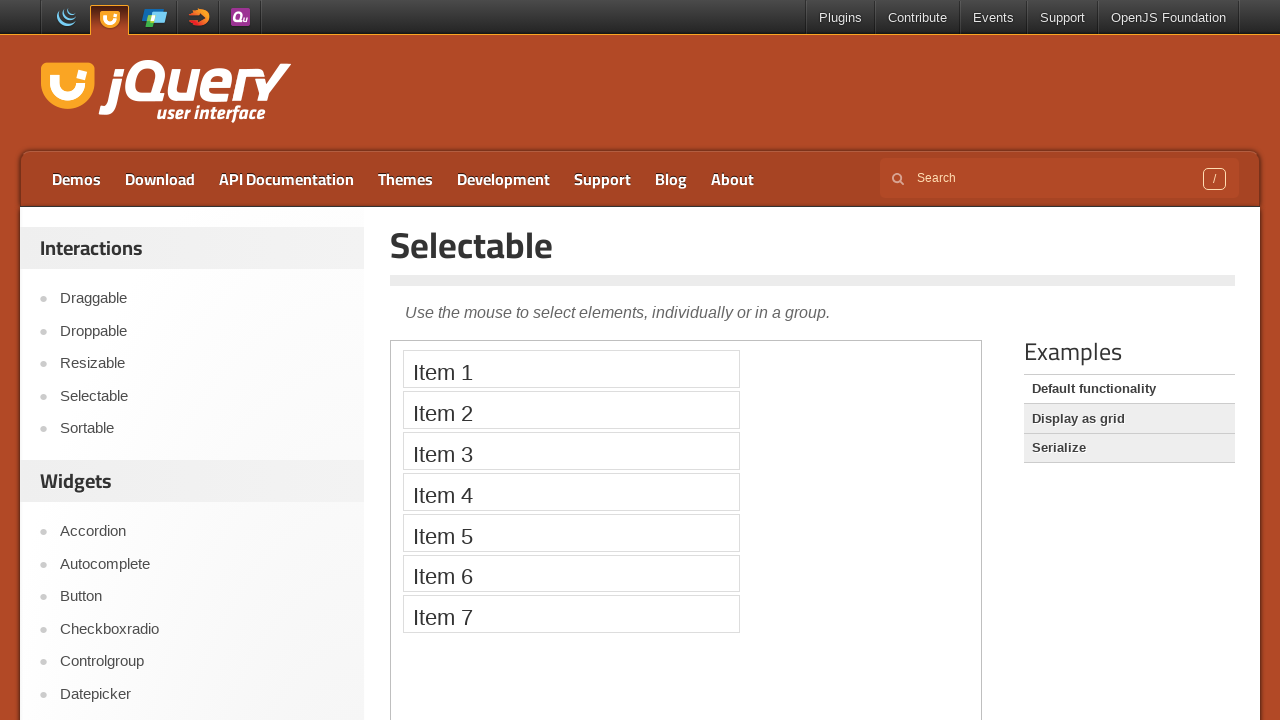

Pressed Control key down for multi-select
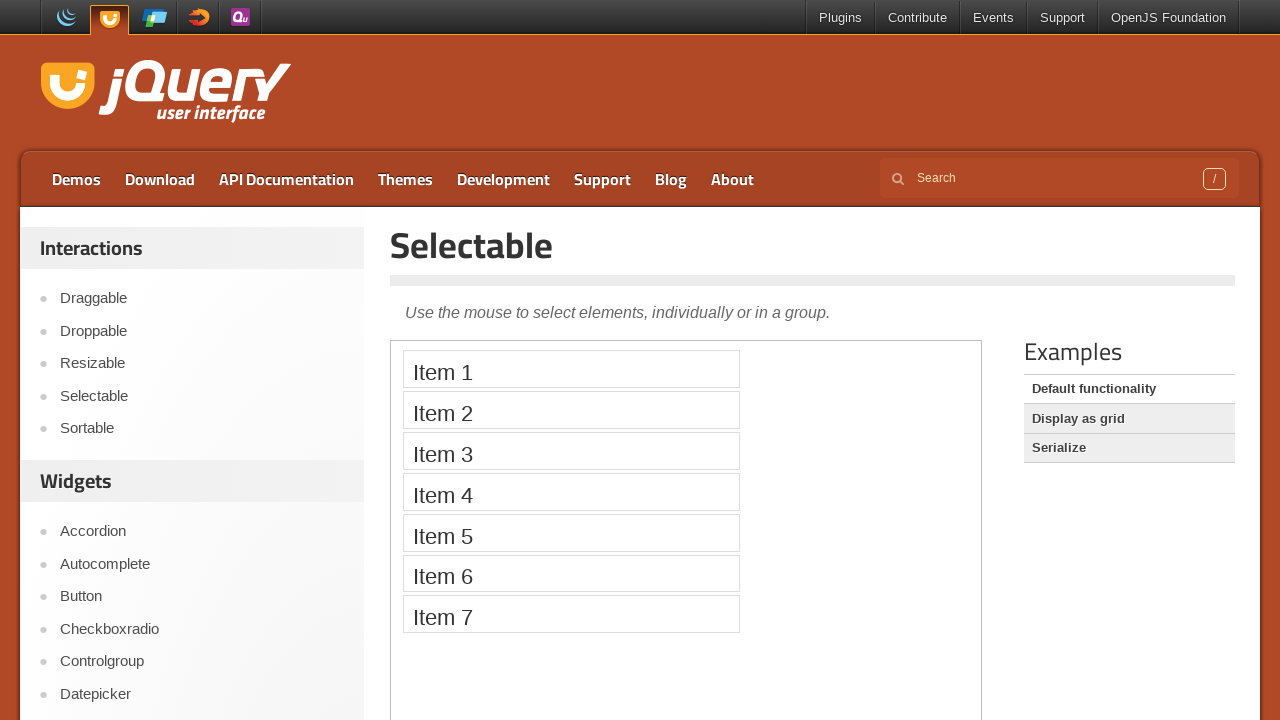

Selected first item while holding Control at (571, 369) on iframe >> nth=0 >> internal:control=enter-frame >> #selectable li:nth-child(1)
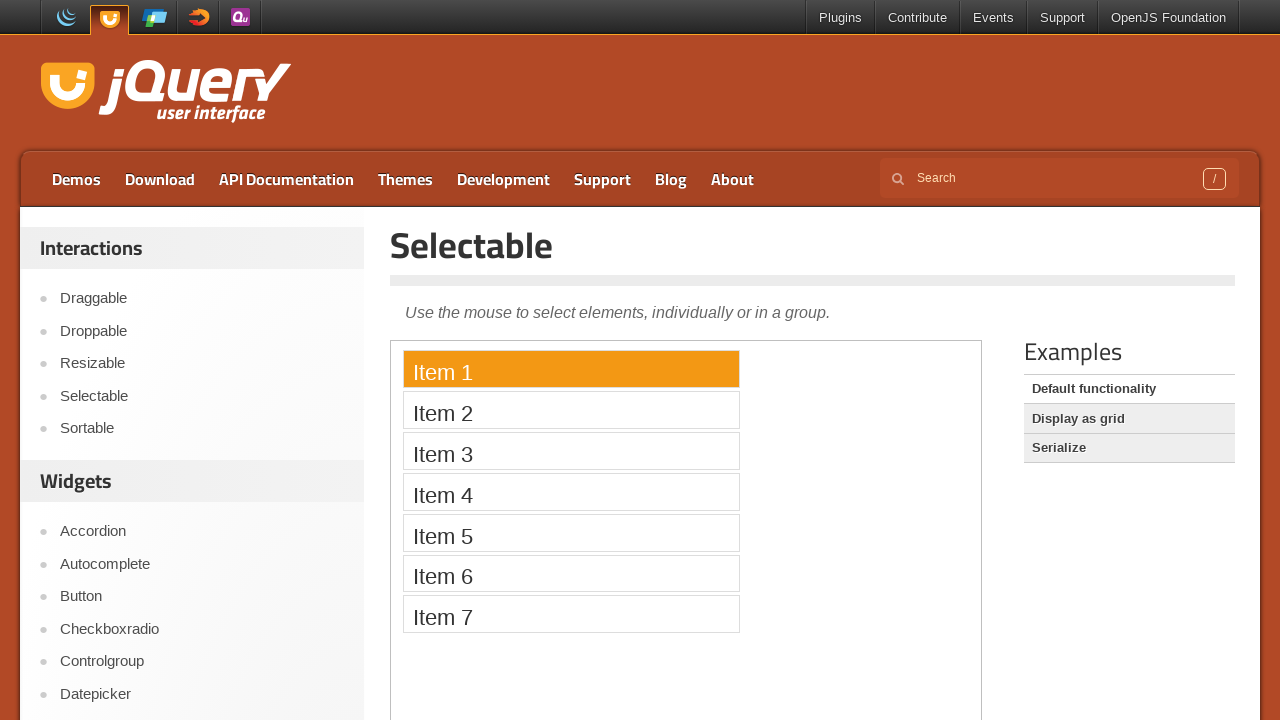

Selected third item while holding Control at (571, 451) on iframe >> nth=0 >> internal:control=enter-frame >> #selectable li:nth-child(3)
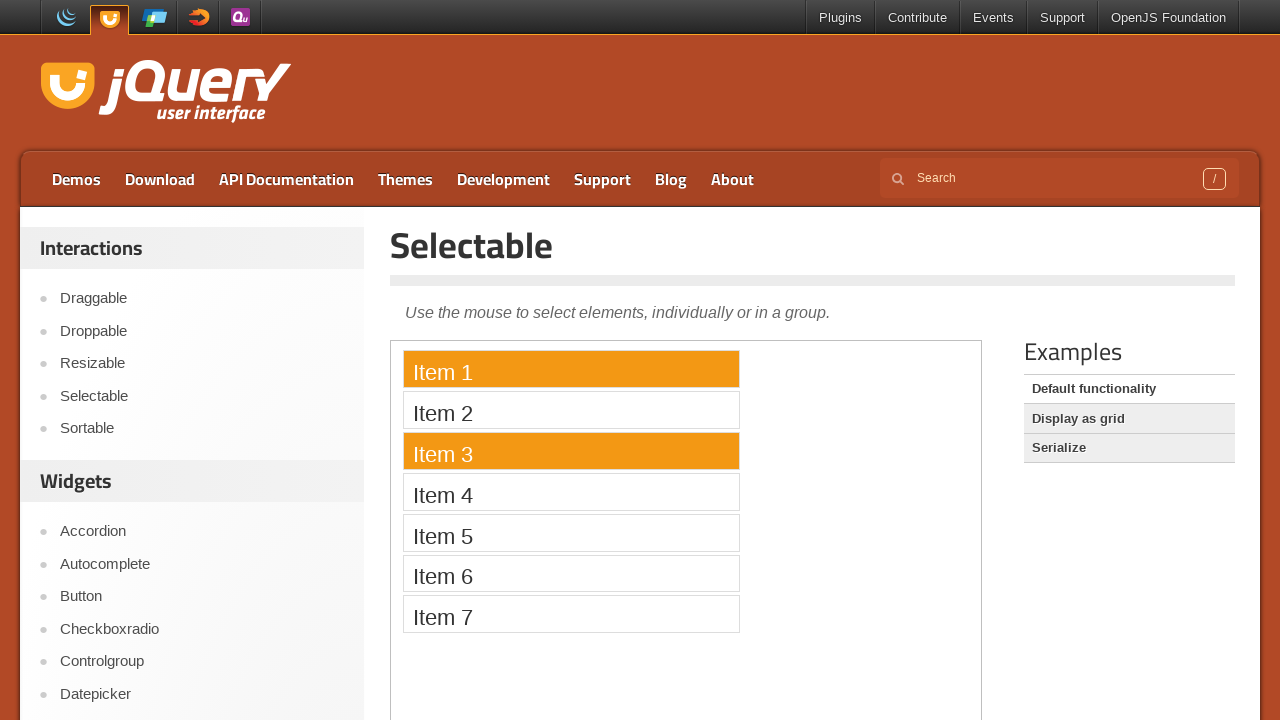

Selected sixth item while holding Control at (571, 573) on iframe >> nth=0 >> internal:control=enter-frame >> #selectable li:nth-child(6)
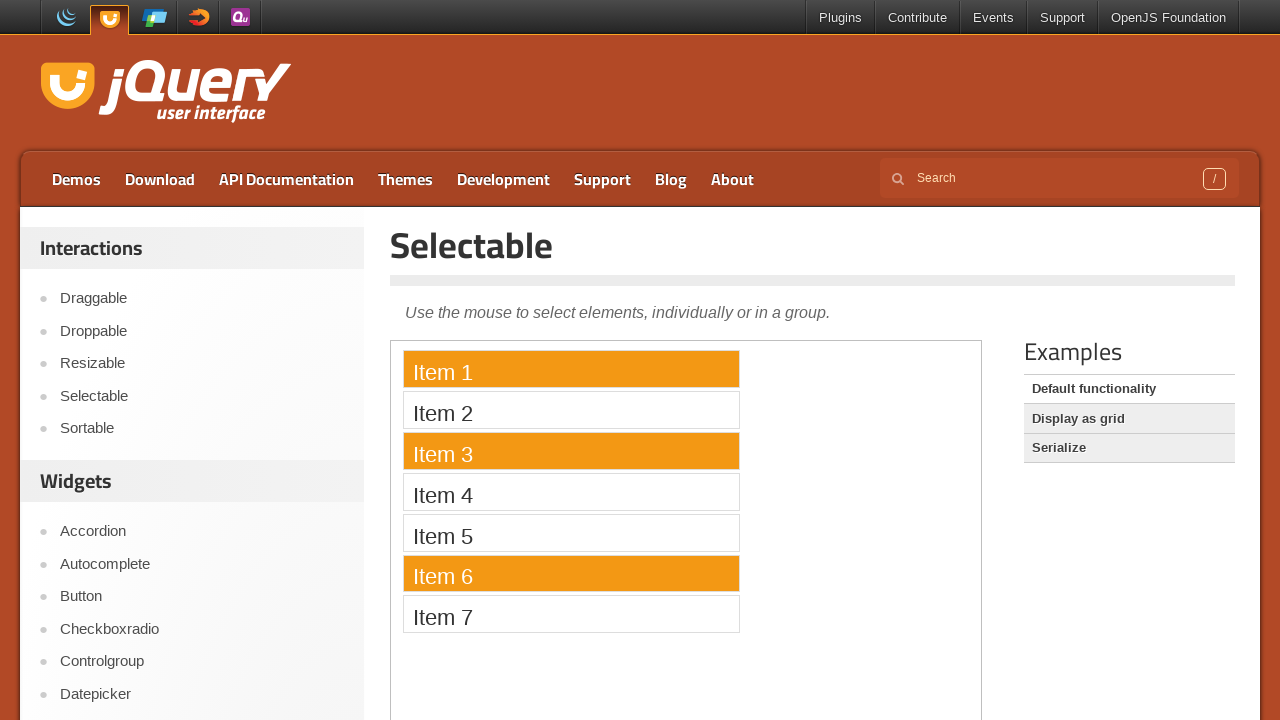

Released Control key to complete multi-select
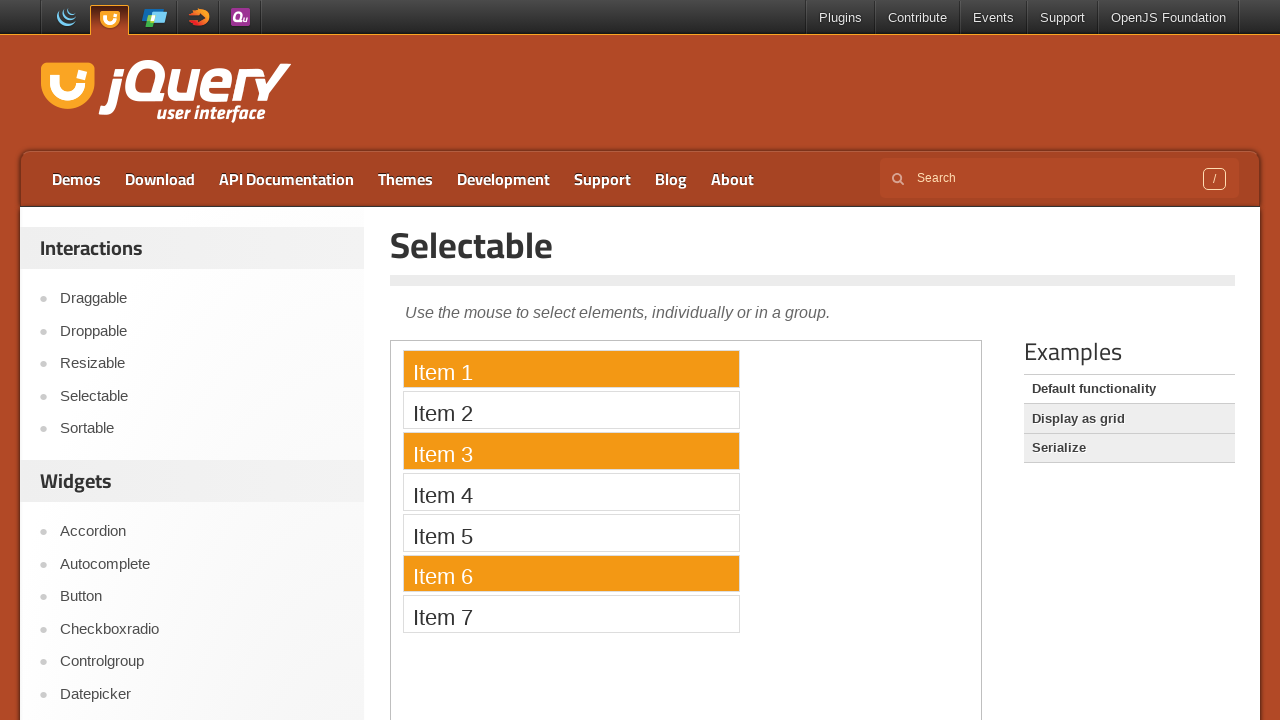

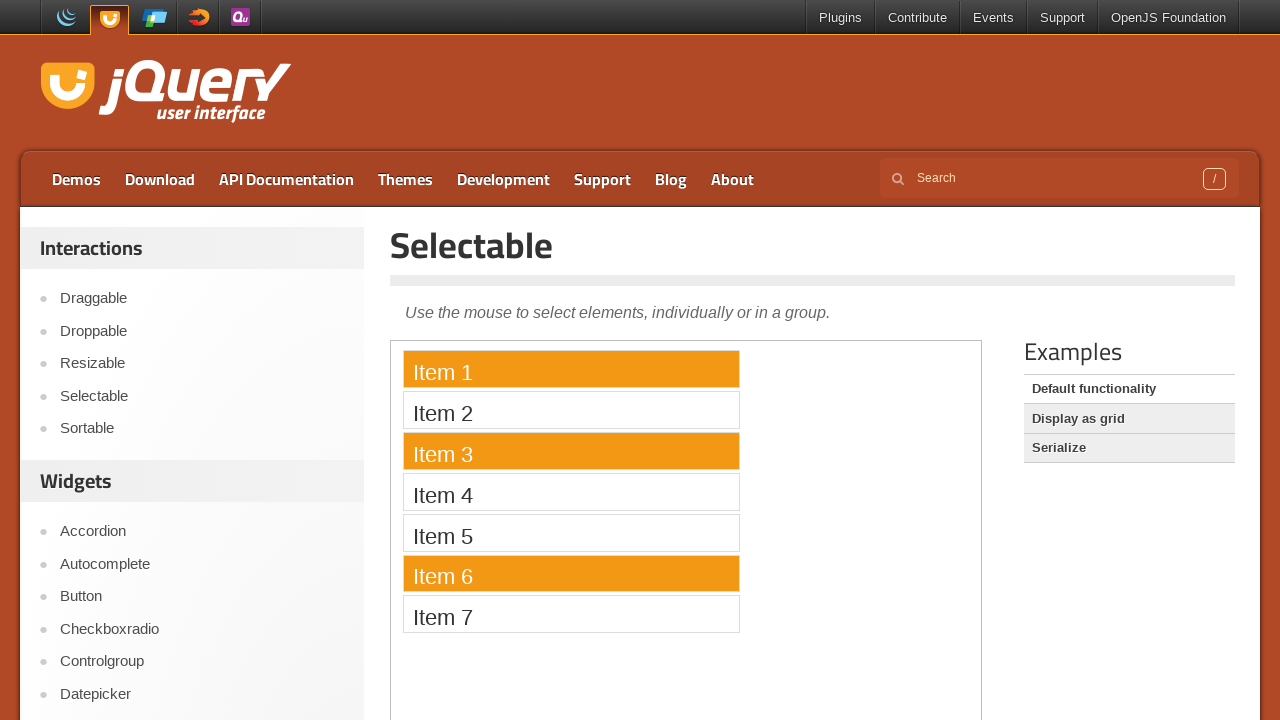